Tests dismissing an entry advertisement modal on a test page by clicking the close button within the modal

Starting URL: https://the-internet.herokuapp.com/entry_ad

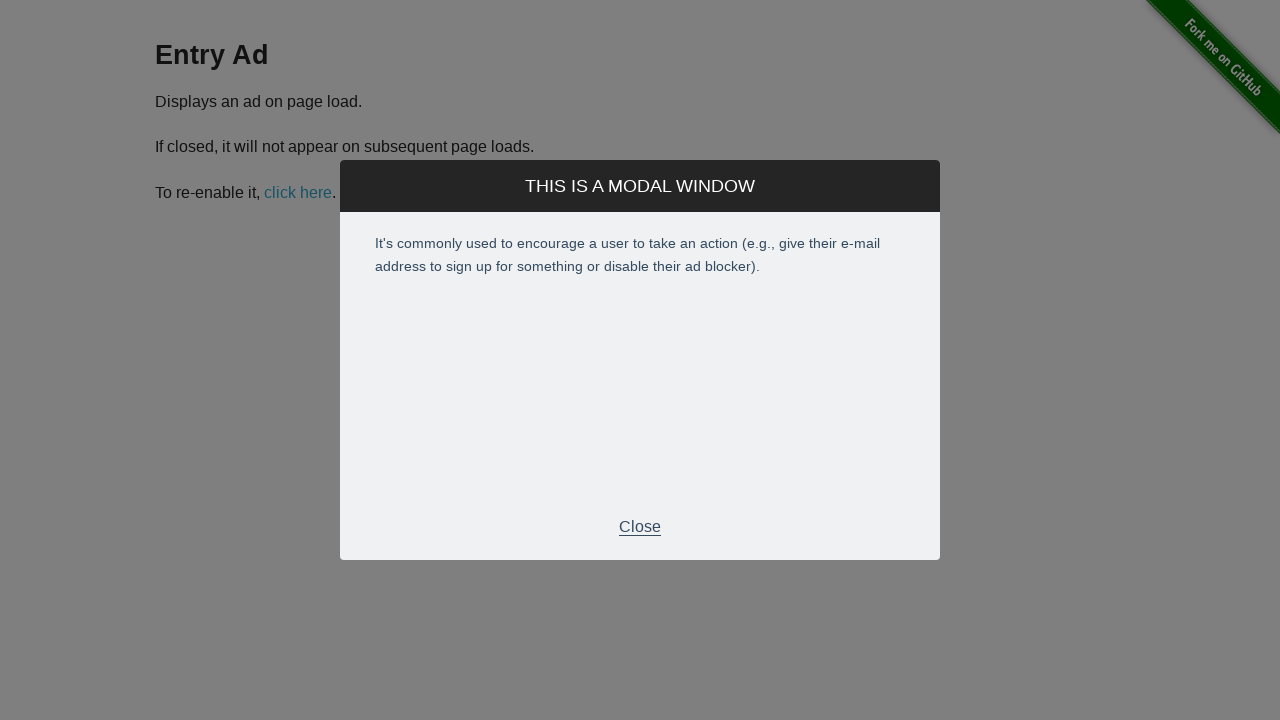

Entry advertisement modal appeared
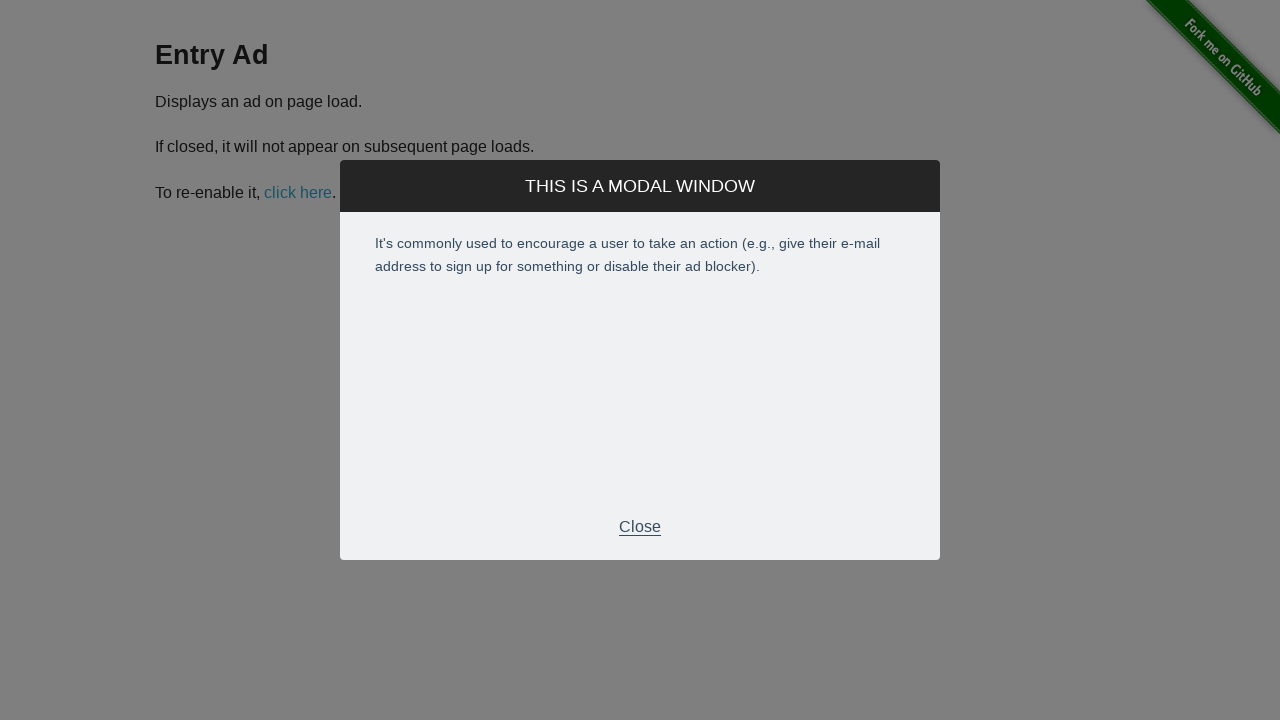

Clicked close button within the modal to dismiss entry ad at (640, 527) on xpath=//*[@id="modal"]/div[2]/div[3]/p
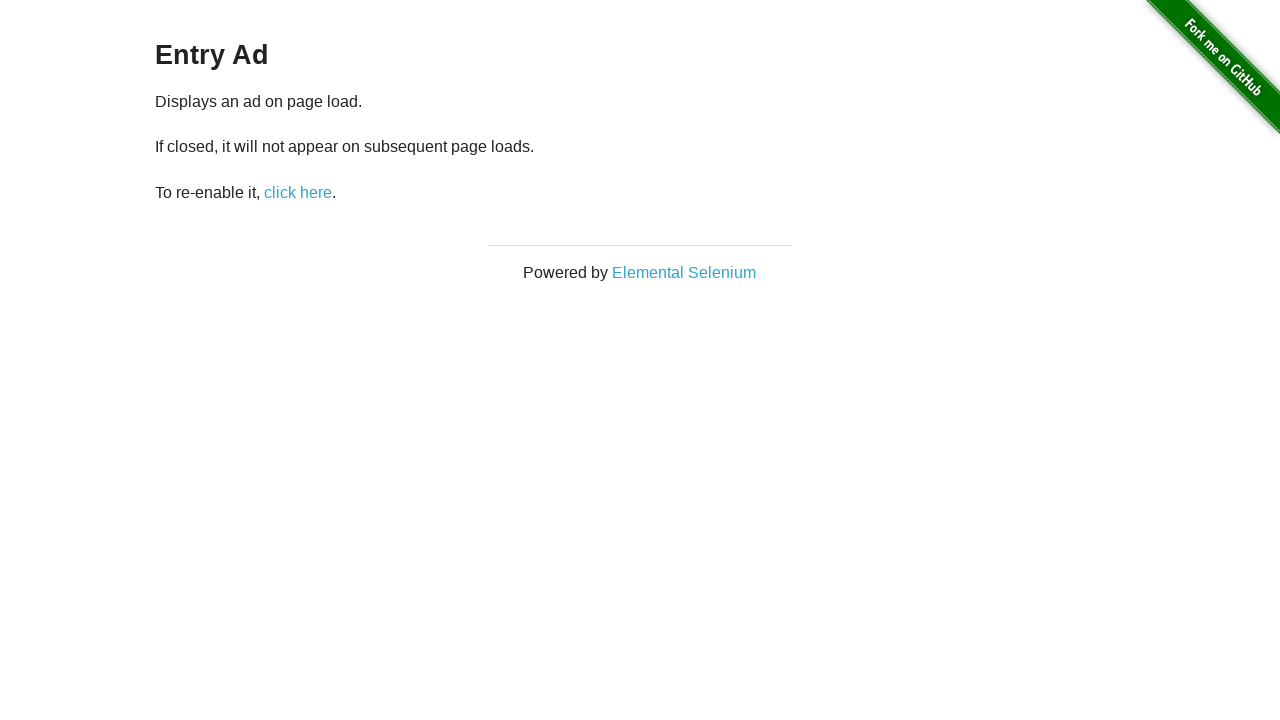

Entry advertisement modal dismissed and hidden
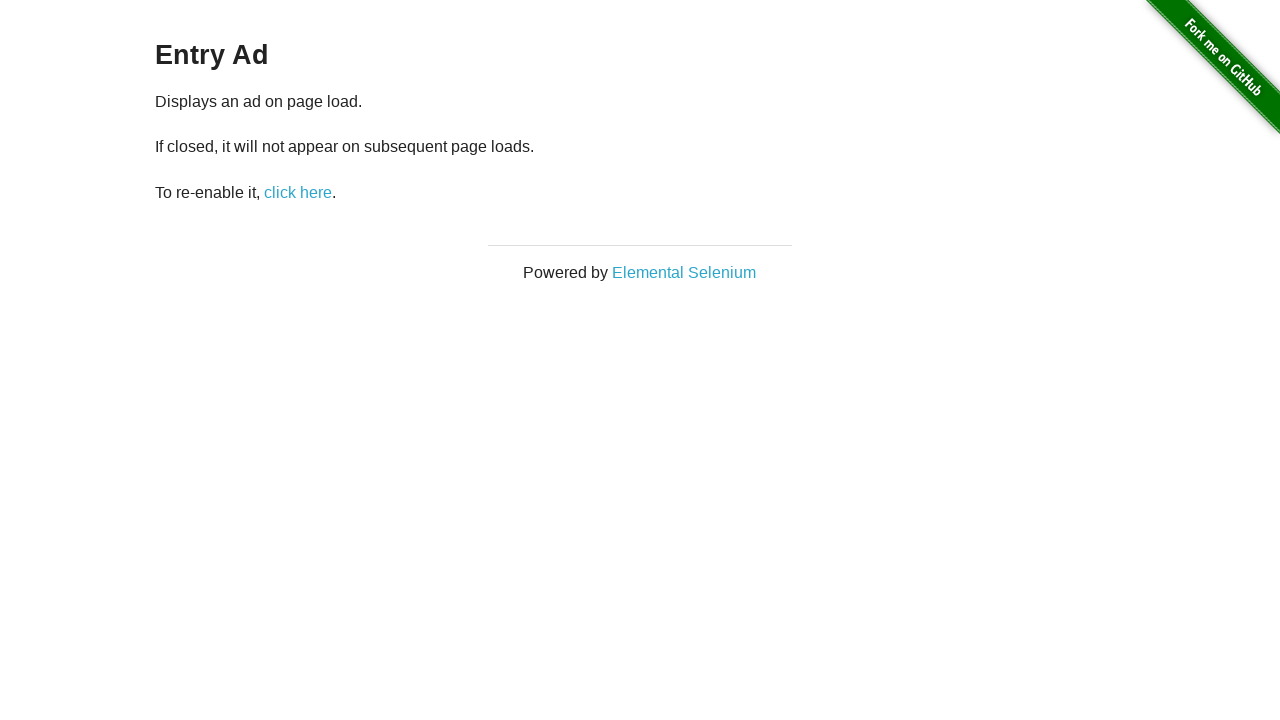

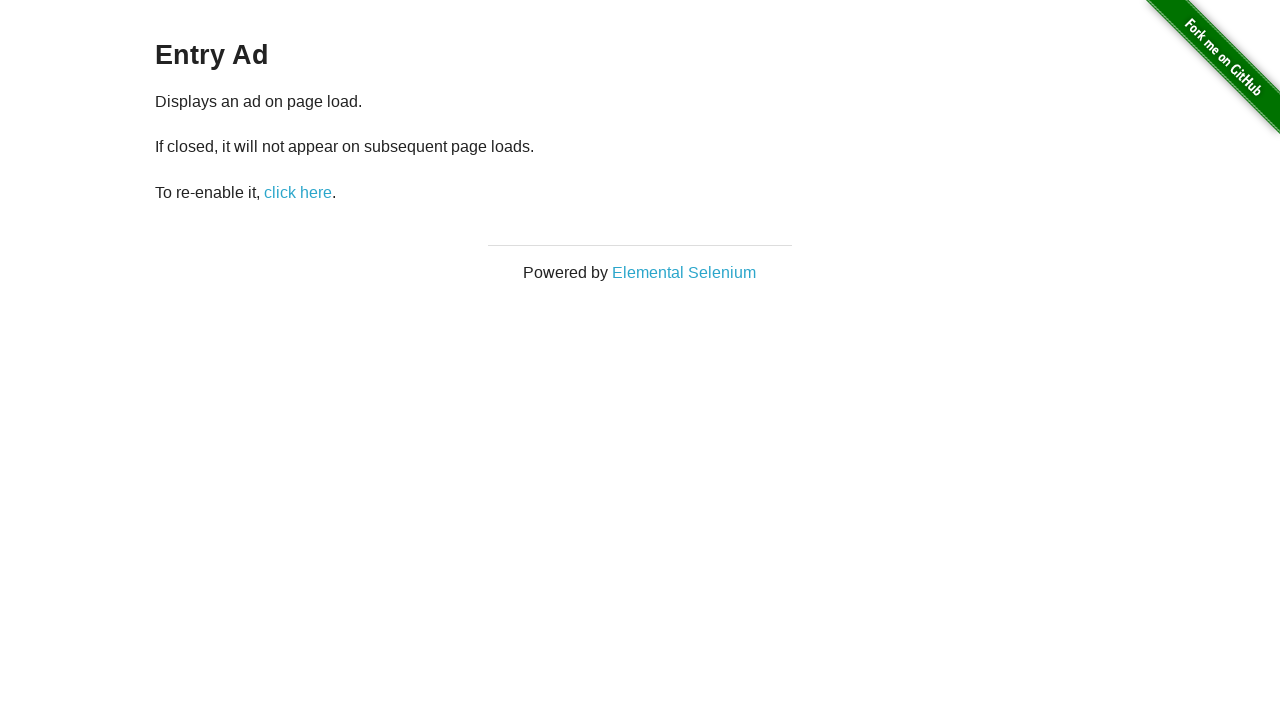